Tests searching for an invalid city name in a weather application and verifies that an error message is displayed

Starting URL: https://alazyto.github.io/Aplikacja-pogodowa/

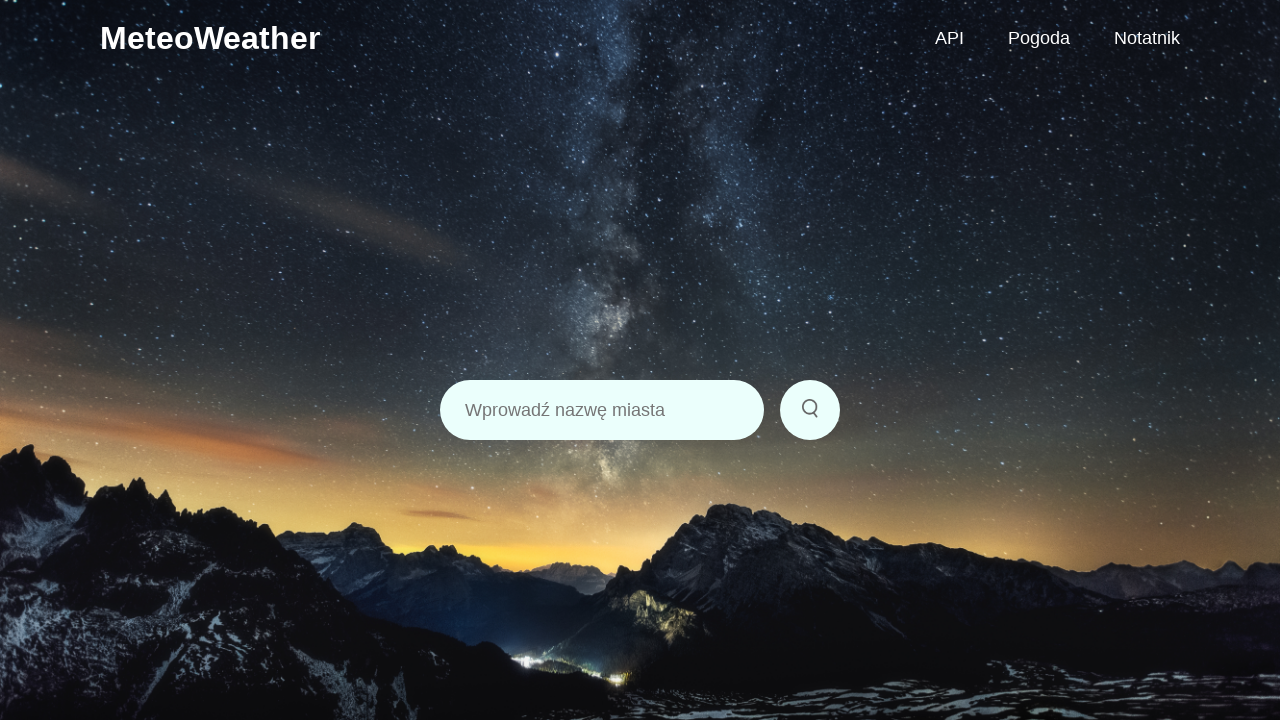

Filled search input with invalid city name 'NieistniejąceMiasto' on .search input
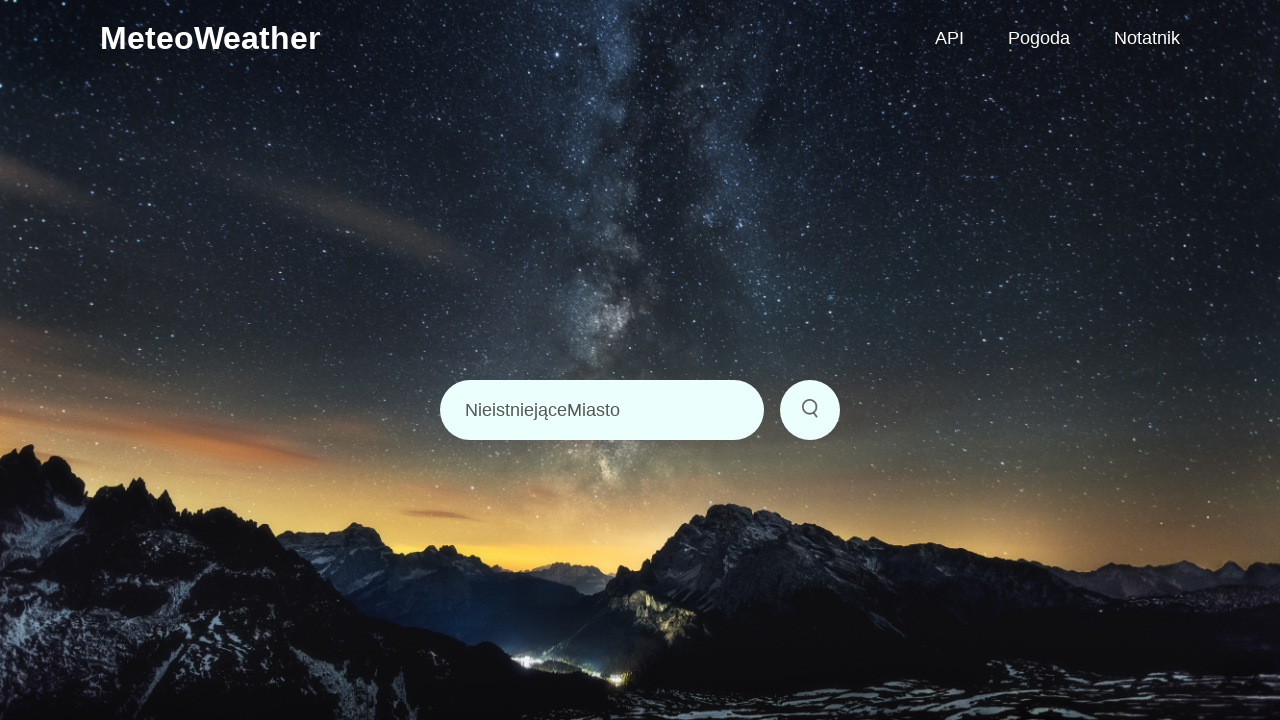

Clicked search button to search for invalid city at (810, 410) on .search button
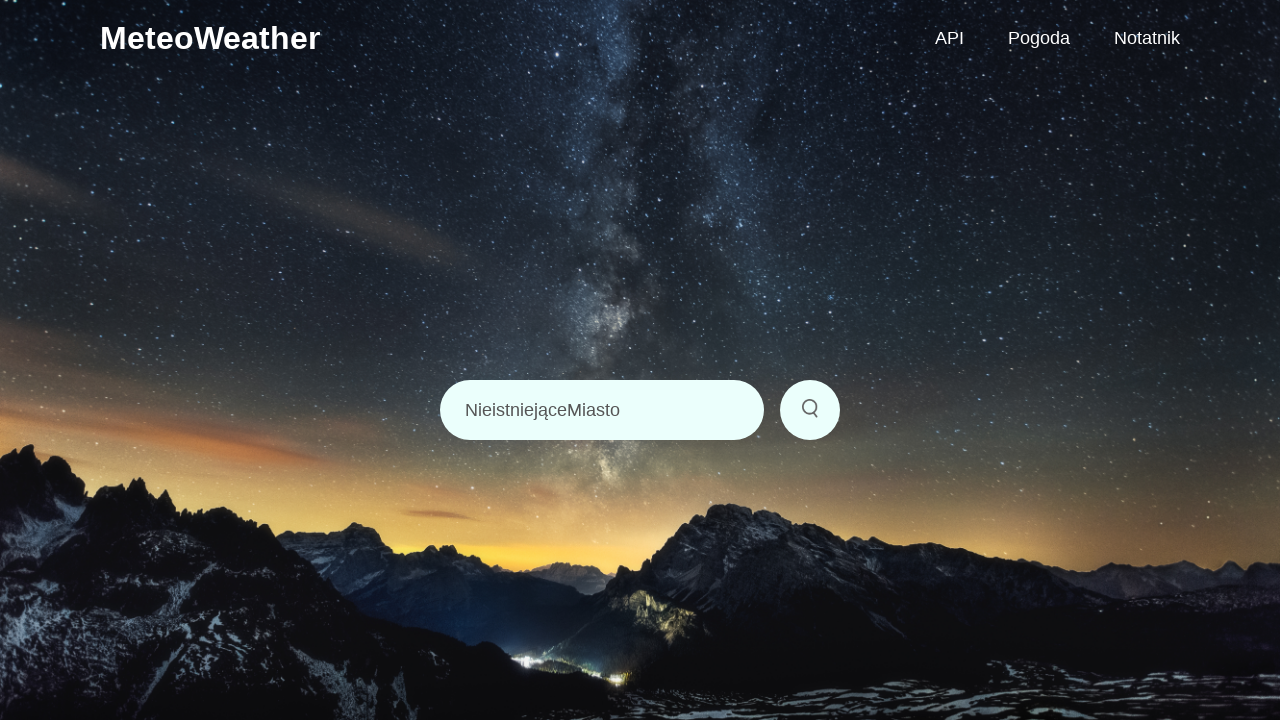

Error message appeared confirming invalid city search handling
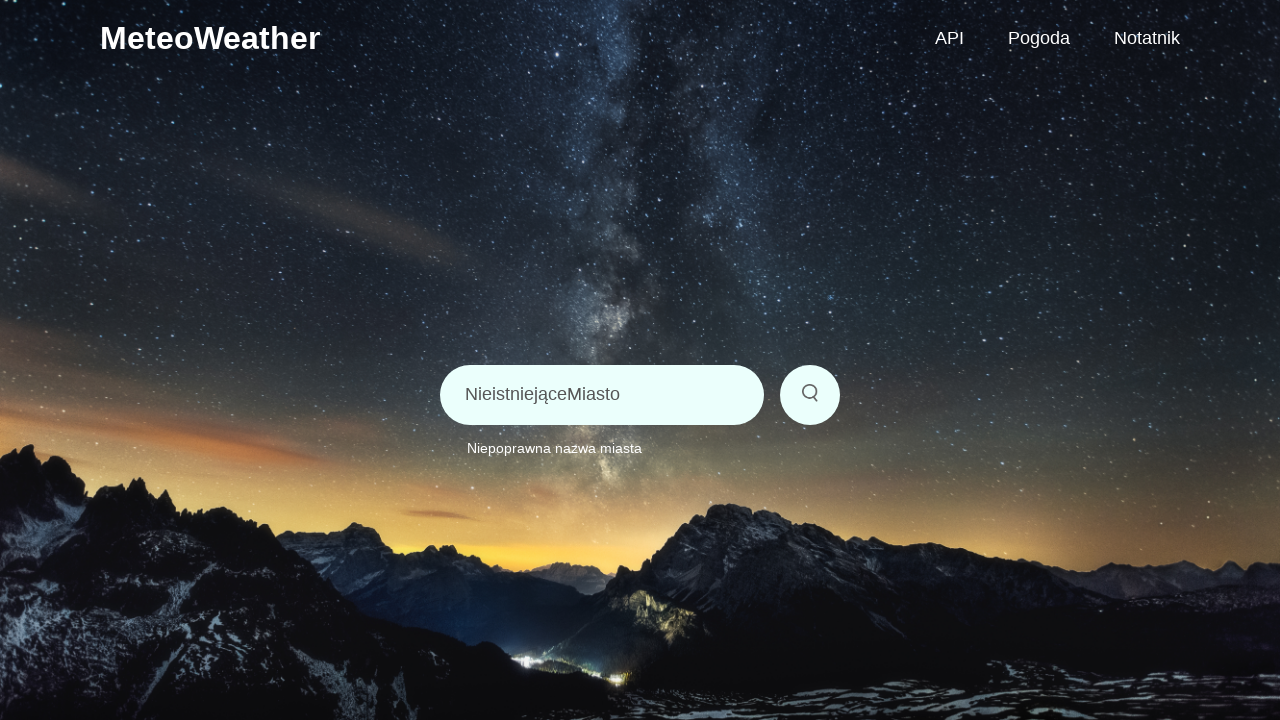

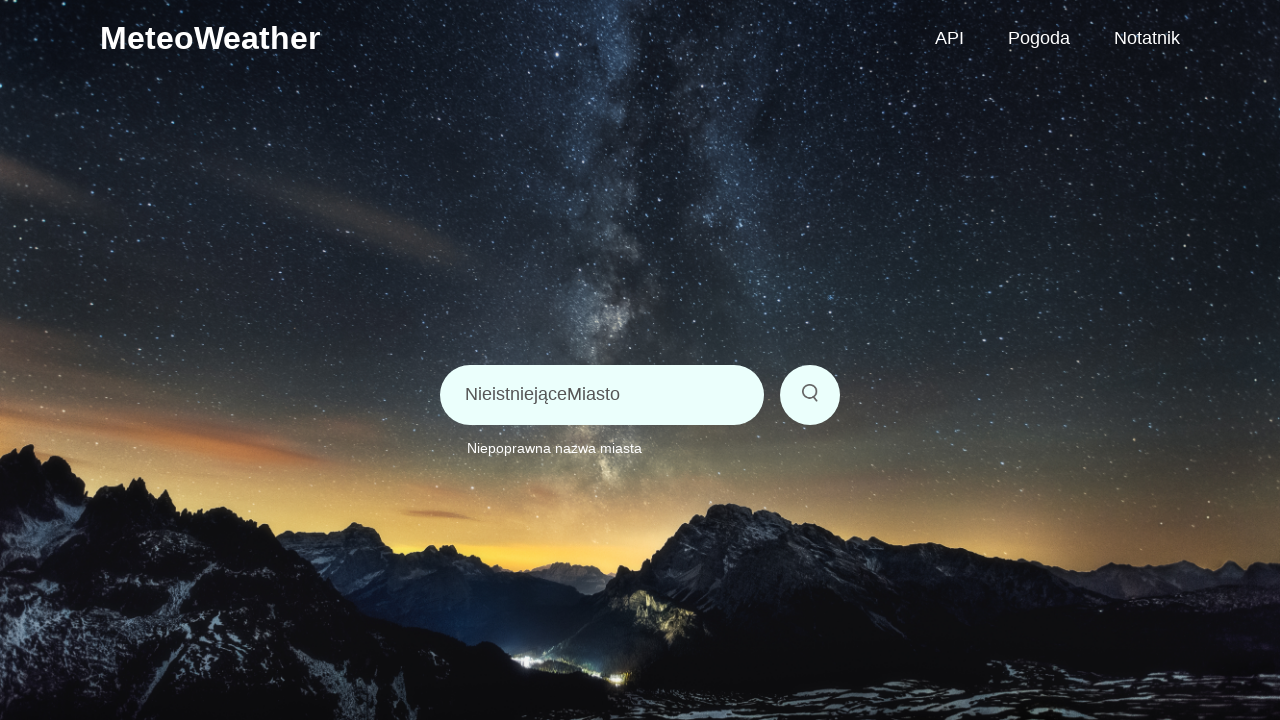